Tests drag and drop functionality on jQuery UI demo page by dragging an element into a drop zone within an iframe

Starting URL: https://jqueryui.com/droppable/

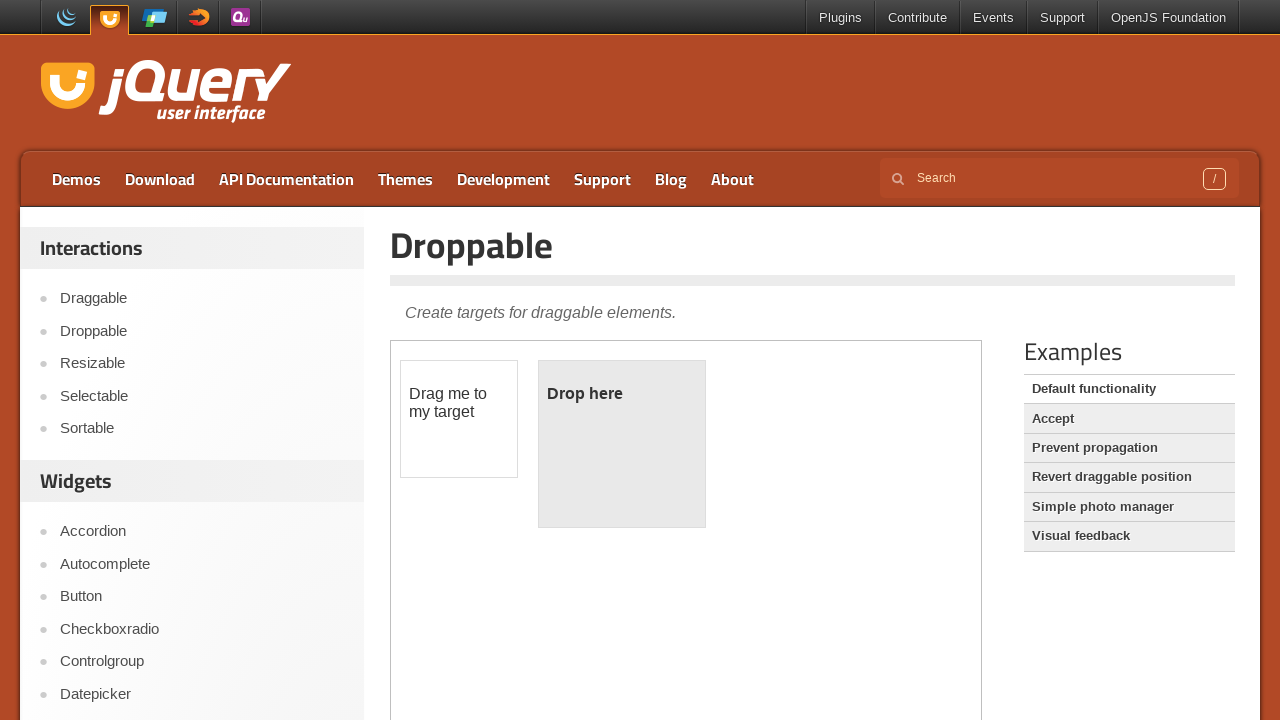

Navigated to jQuery UI droppable demo page
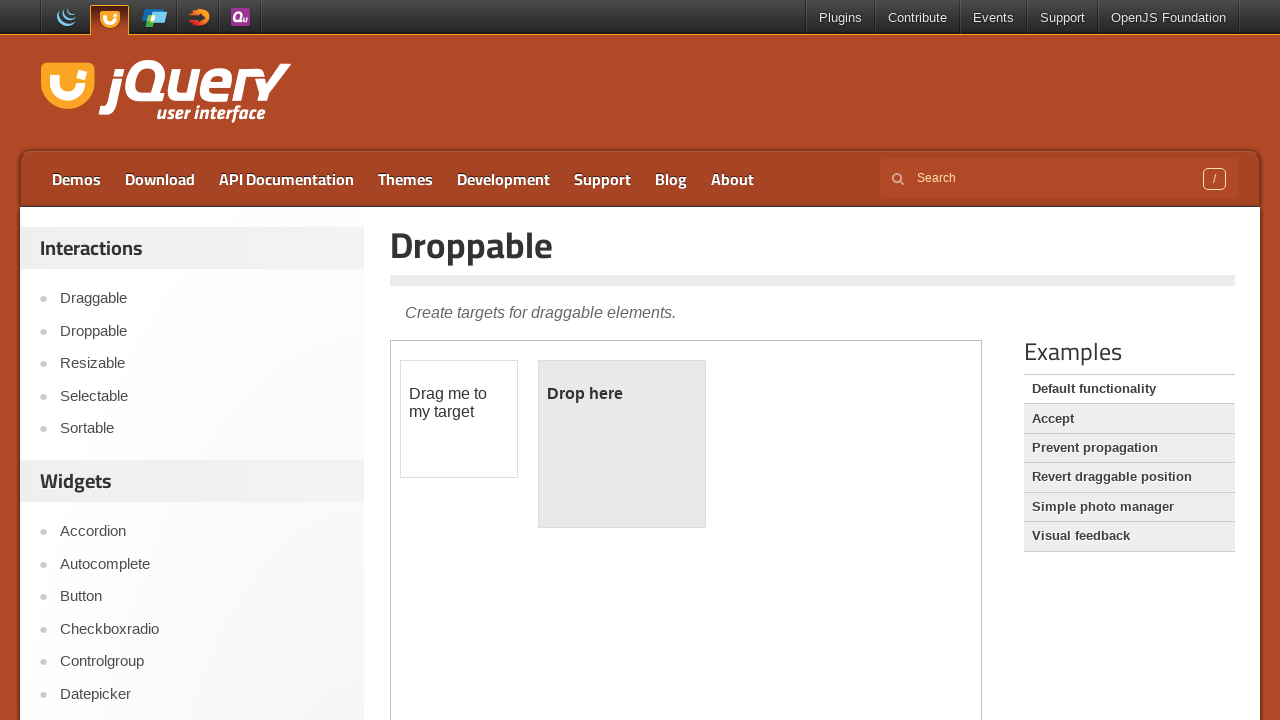

Located the demo iframe
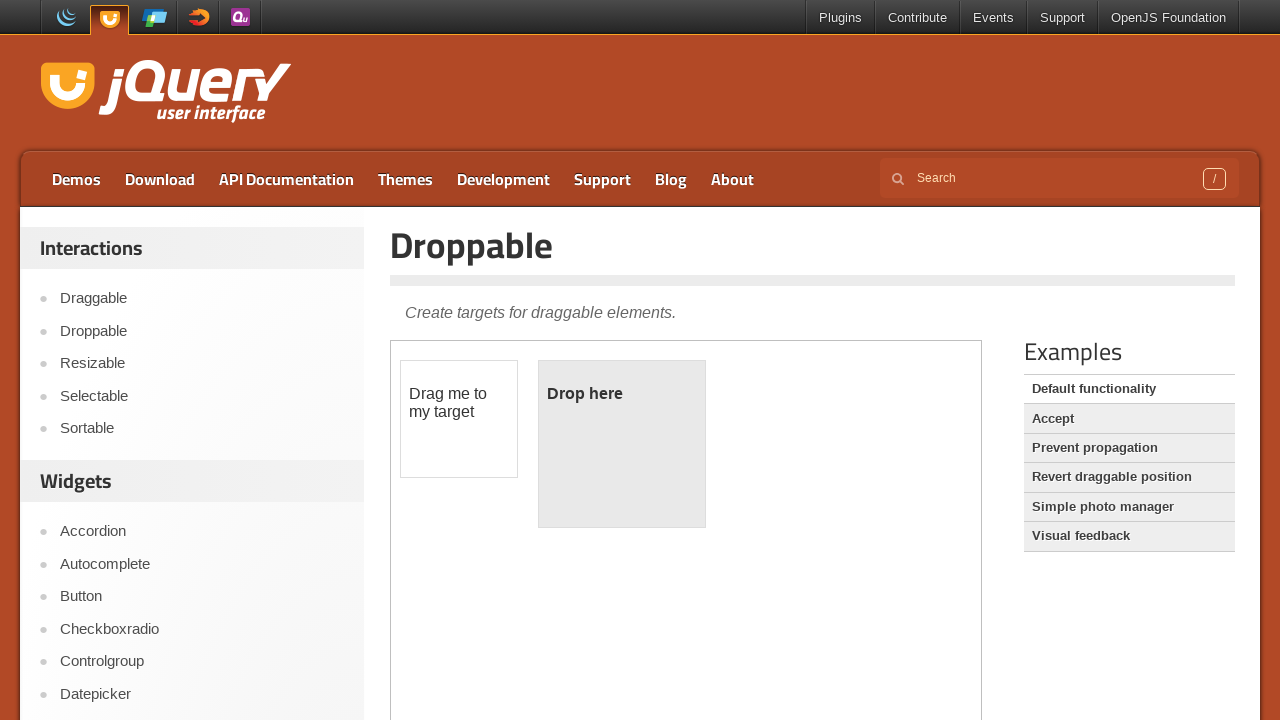

Located draggable element within iframe
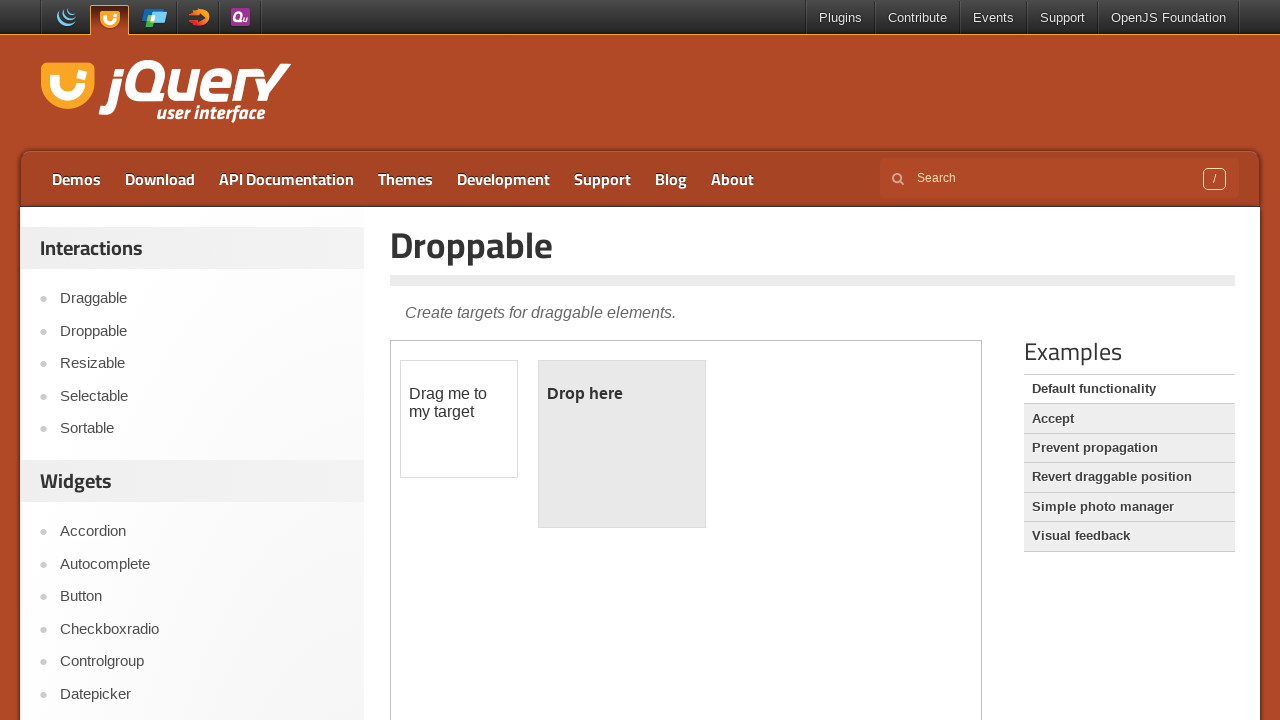

Located droppable target element within iframe
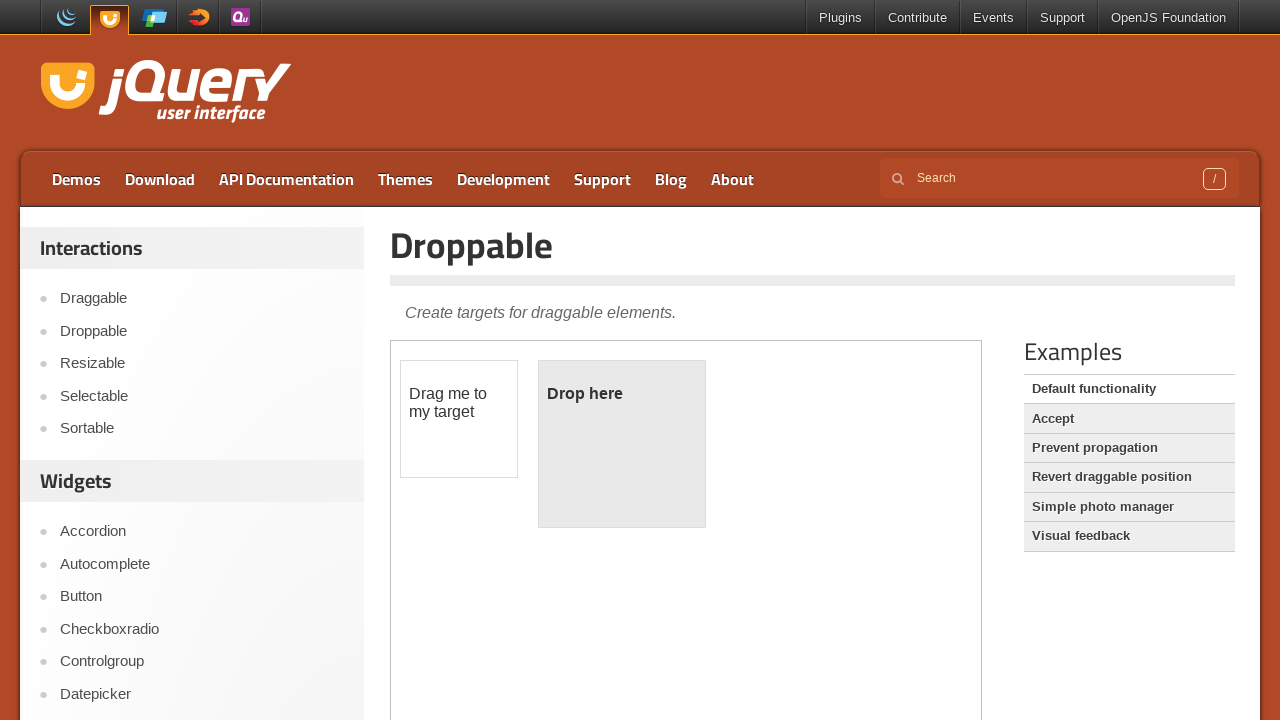

Dragged draggable element into droppable zone at (622, 444)
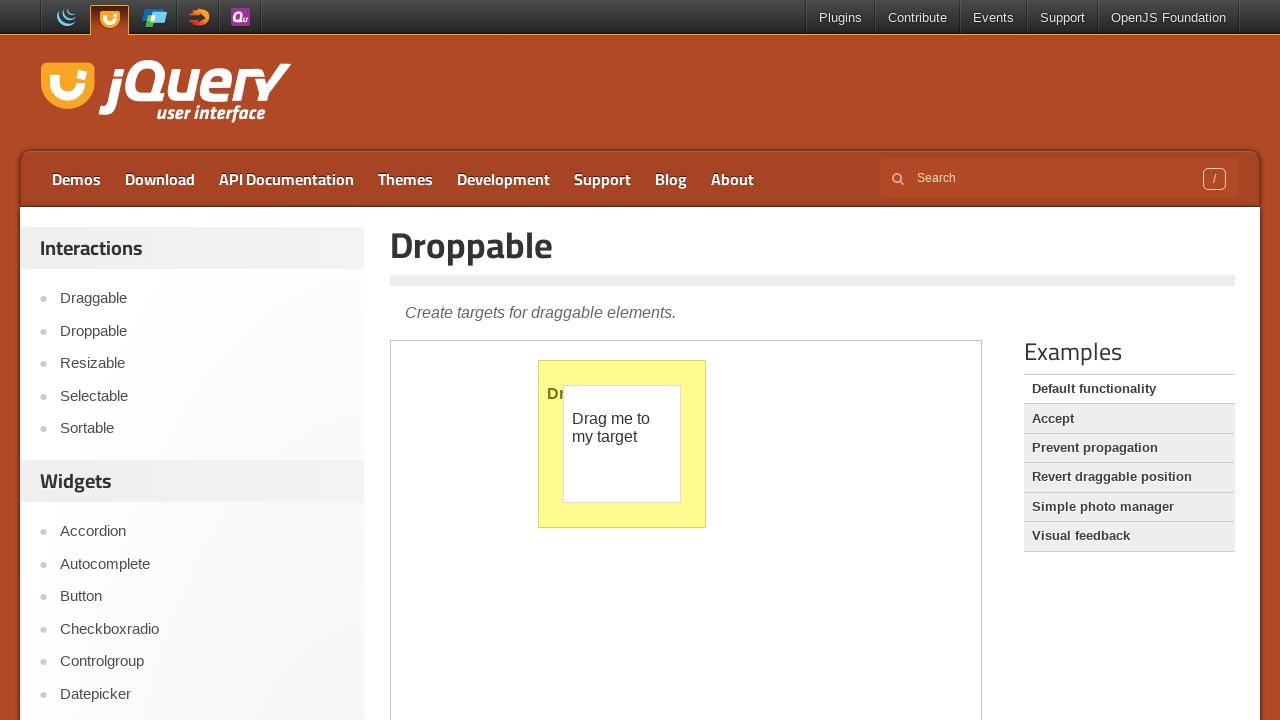

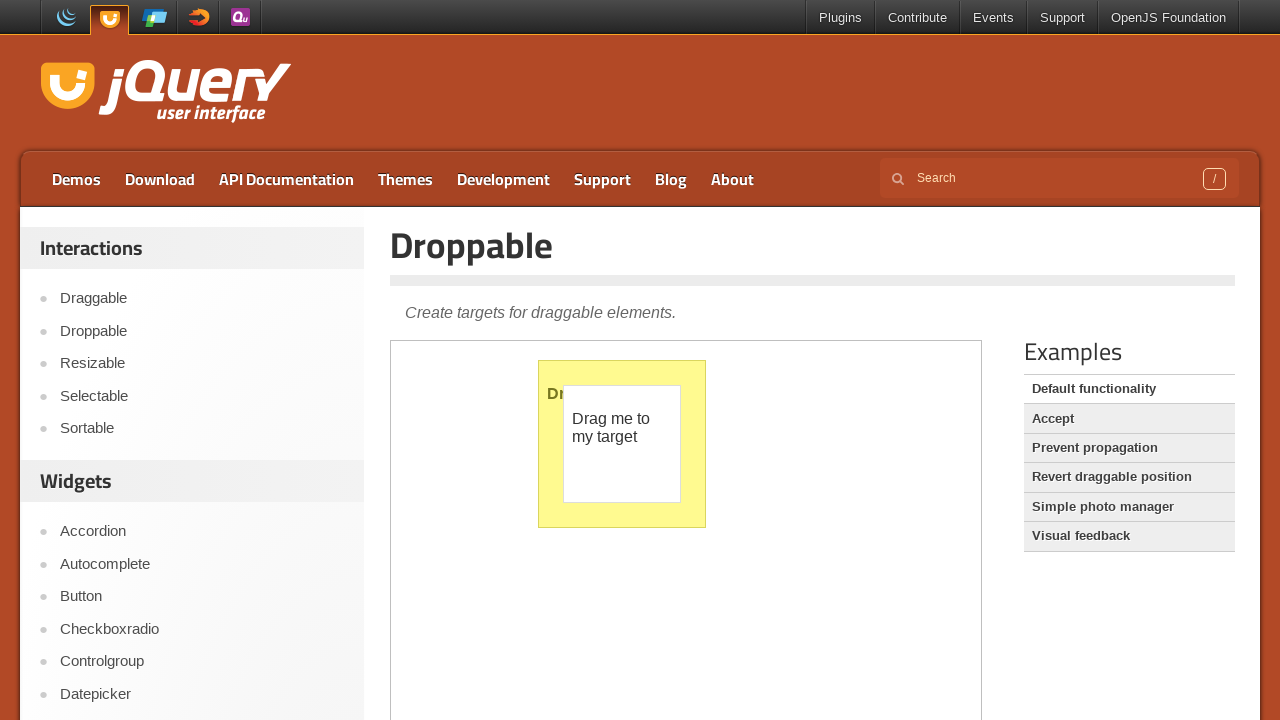